Tests JavaScript alert functionality by clicking the alert button and accepting it

Starting URL: https://the-internet.herokuapp.com/javascript_alerts

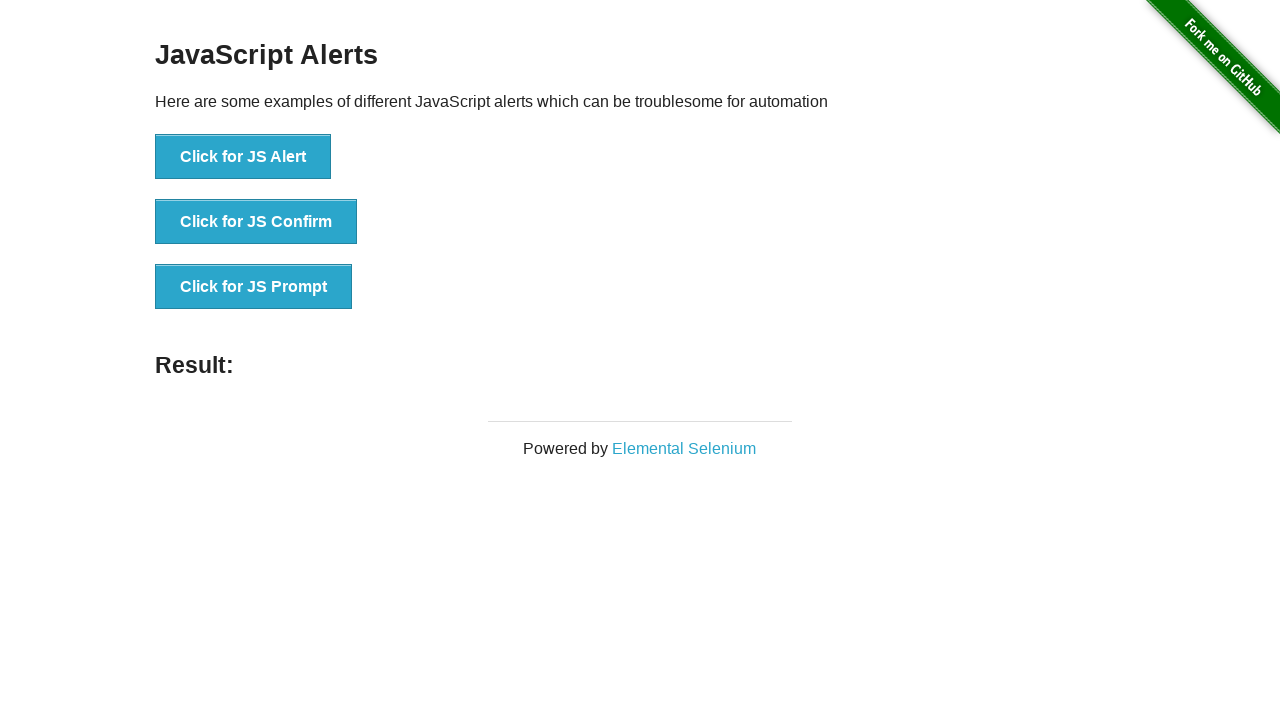

Clicked the JavaScript alert button at (243, 157) on xpath=//button[@onclick='jsAlert()']
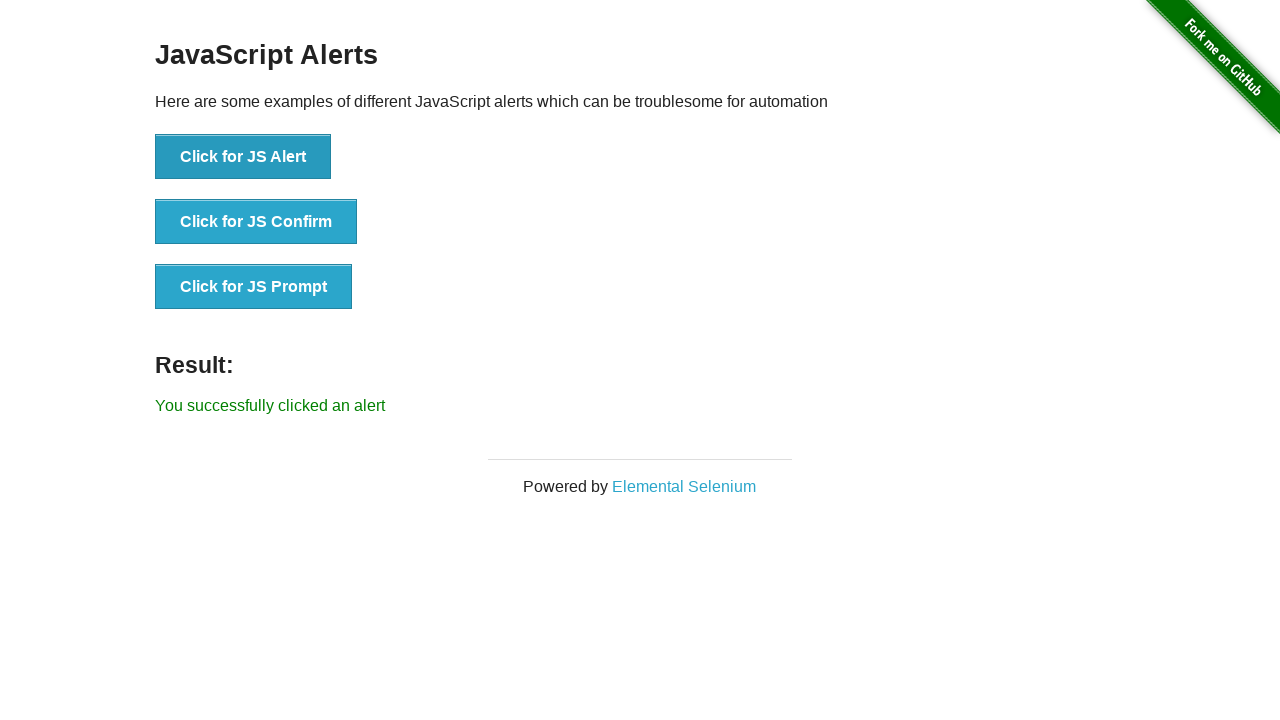

Set up dialog handler to accept alert
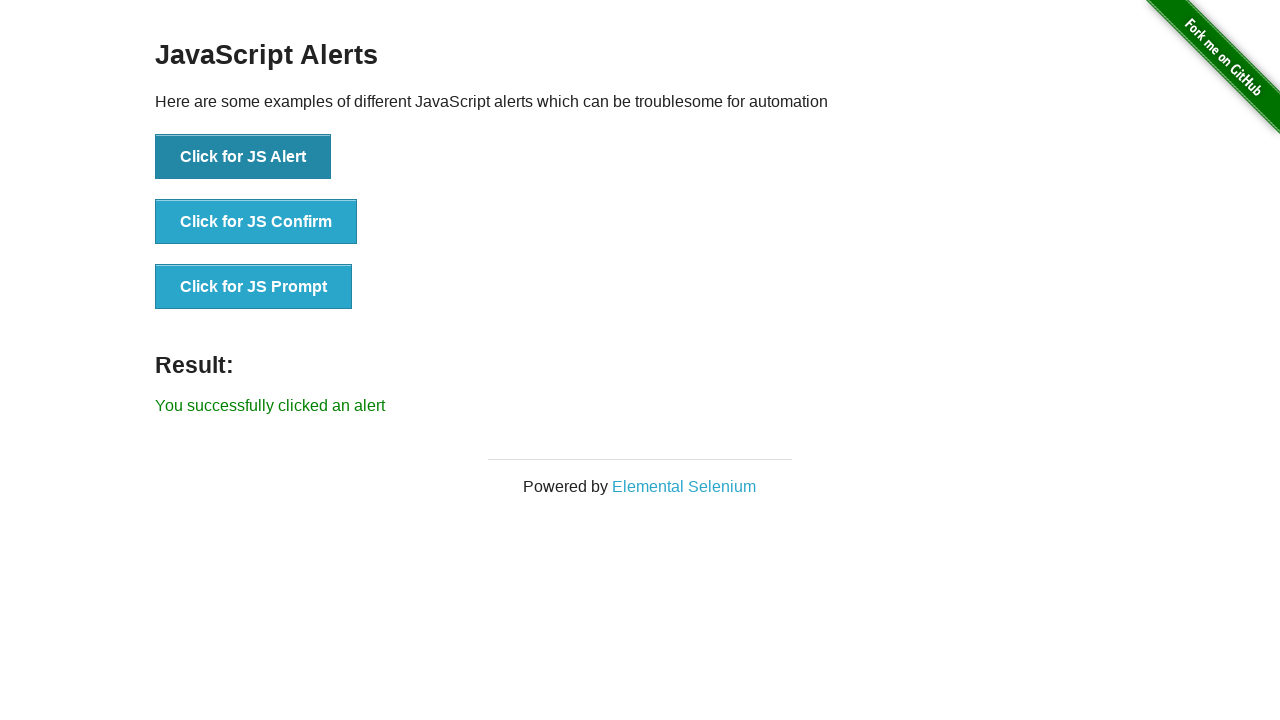

Verified success message appeared after accepting alert
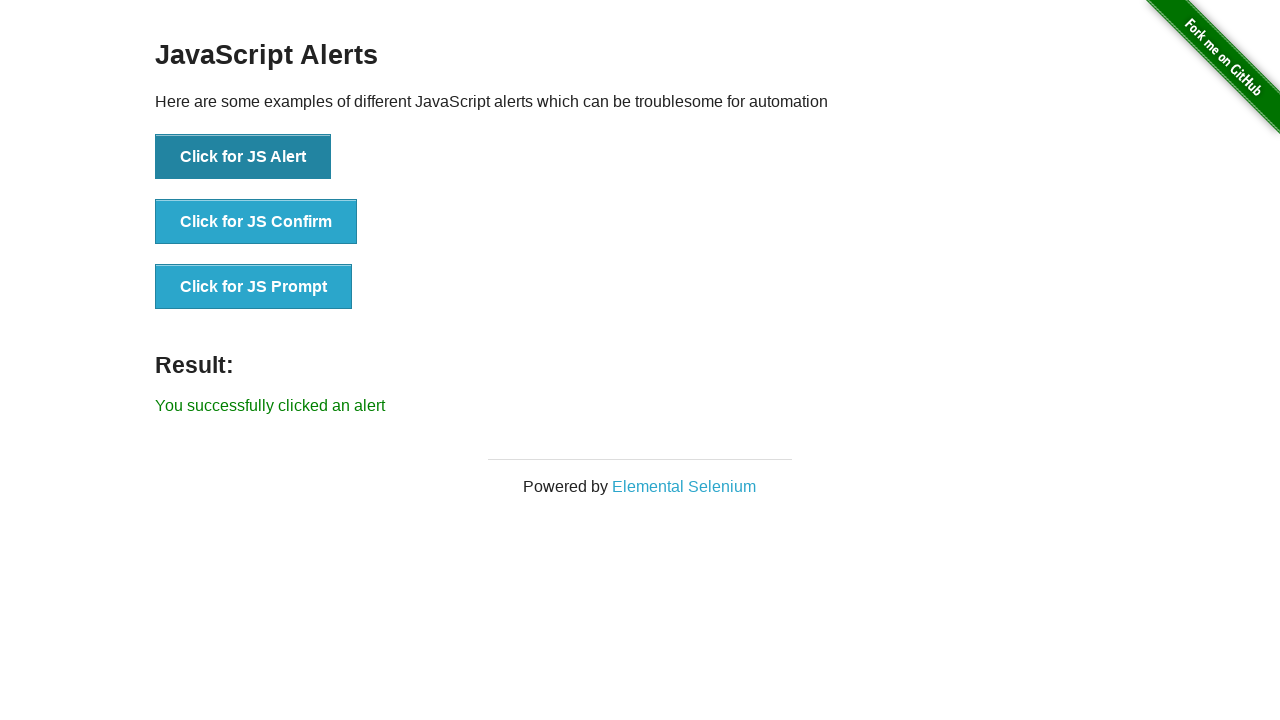

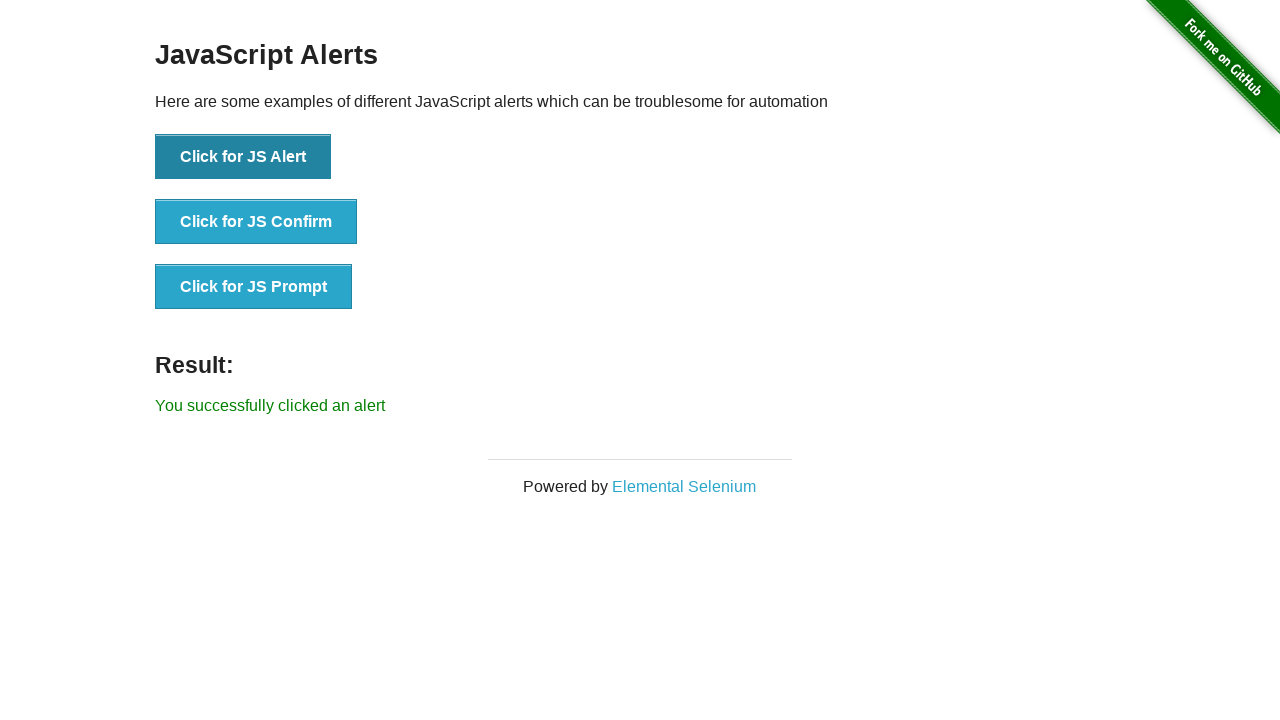